Tests handling of JavaScript confirm dialog by clicking a confirm button and accepting the dialog

Starting URL: https://rahulshettyacademy.com/AutomationPractice/

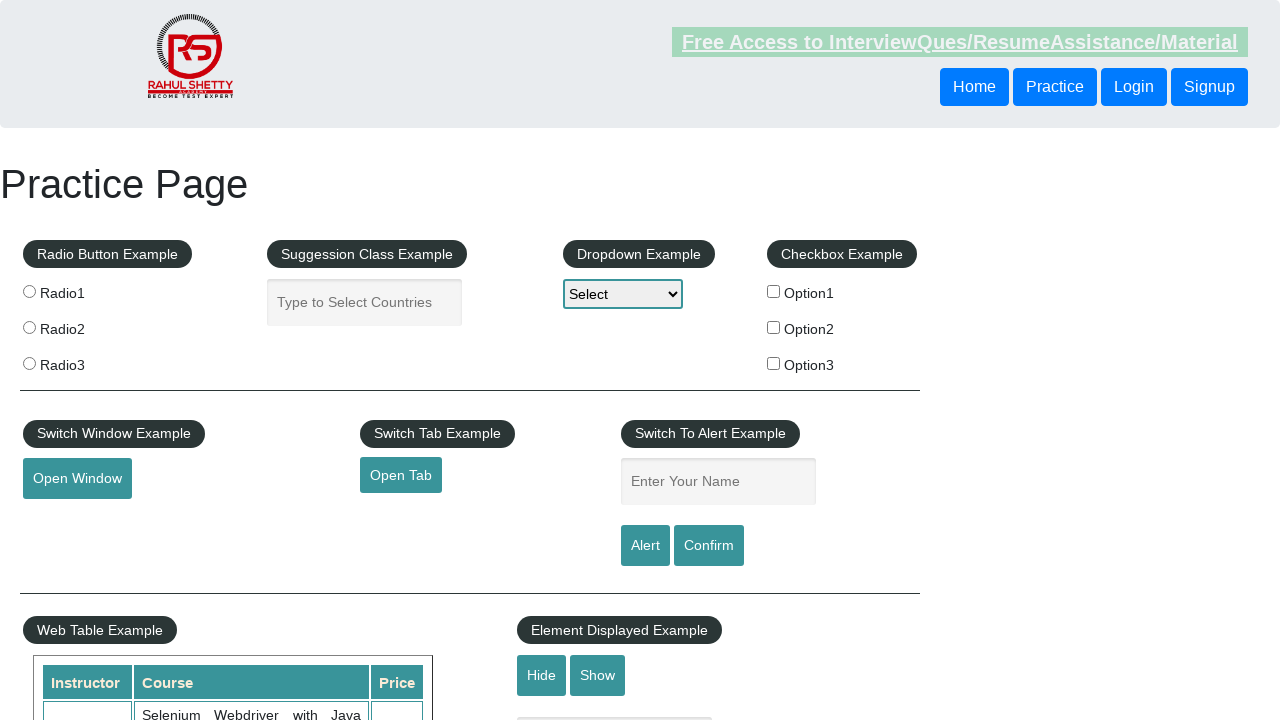

Set up dialog handler to accept JavaScript confirm dialogs
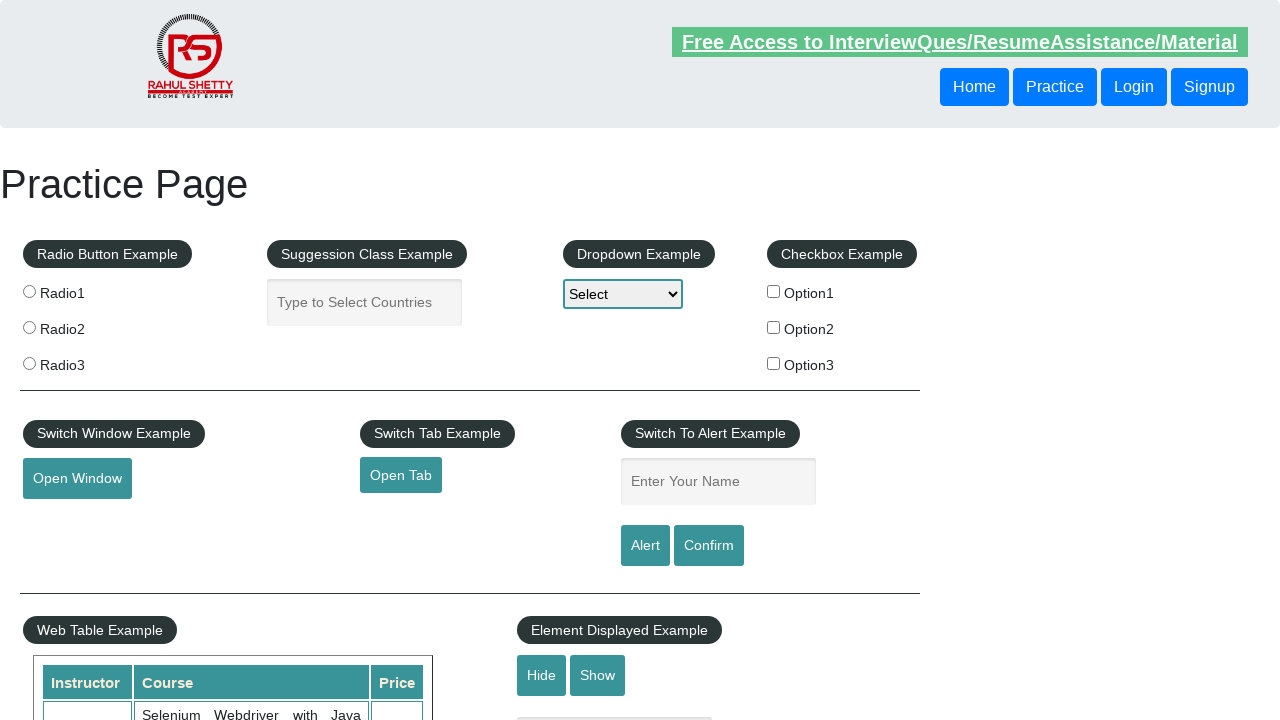

Clicked confirm button to trigger JavaScript alert popup at (709, 546) on #confirmbtn
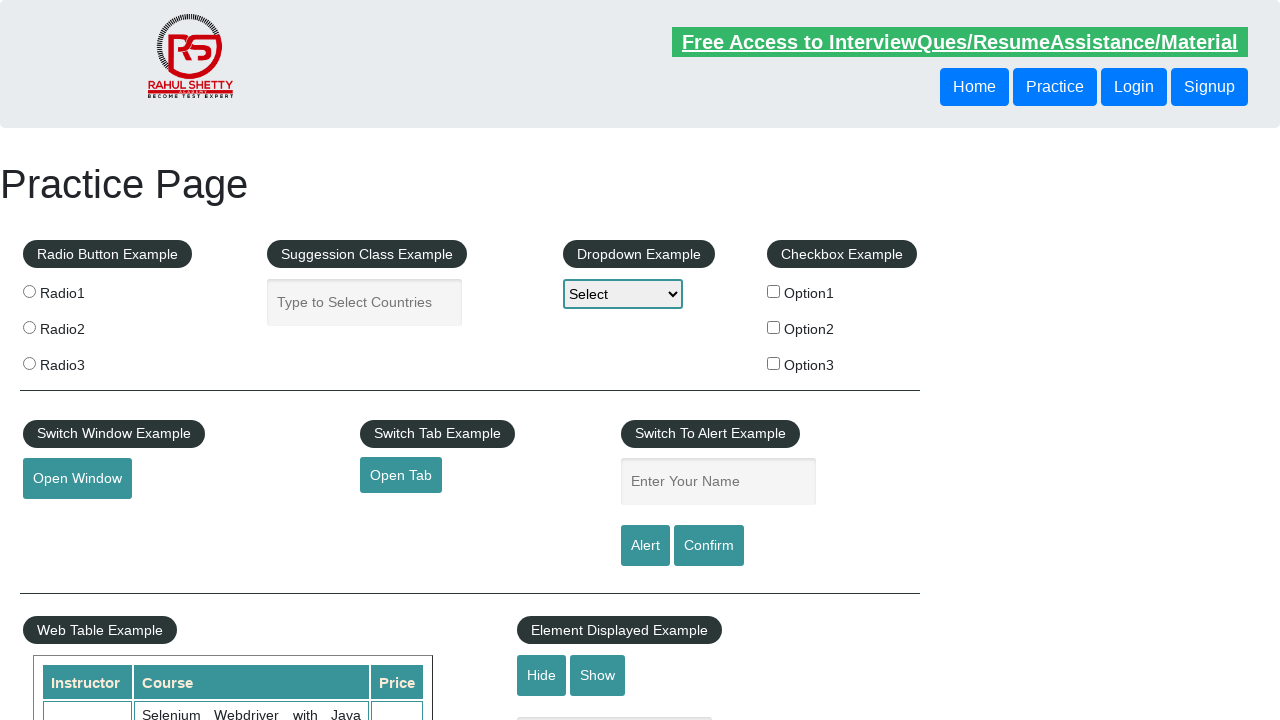

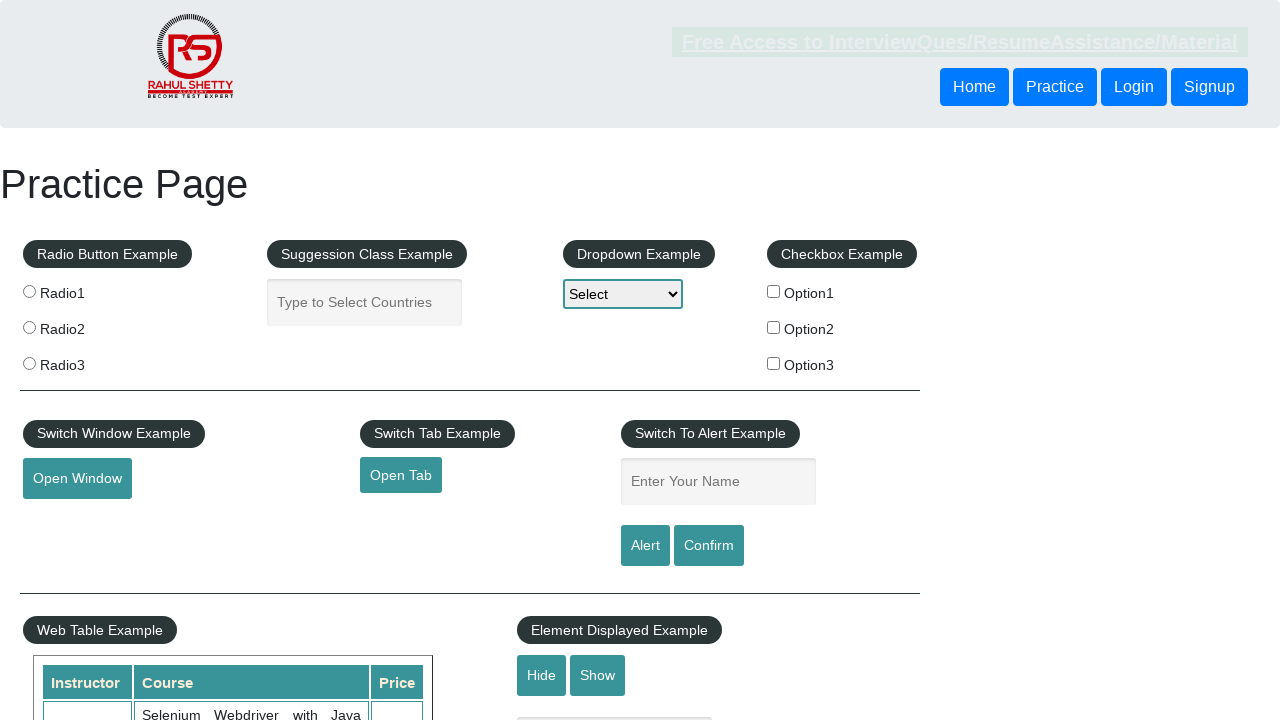